Tests that a contact form cannot be submitted when the second required checkbox is not marked. Fills in all form fields (name, email, phone, message) and clicks only the first checkbox (age), then verifies the form submission fails by checking the URL remains unchanged.

Starting URL: https://snariox.web.app/contacto.html

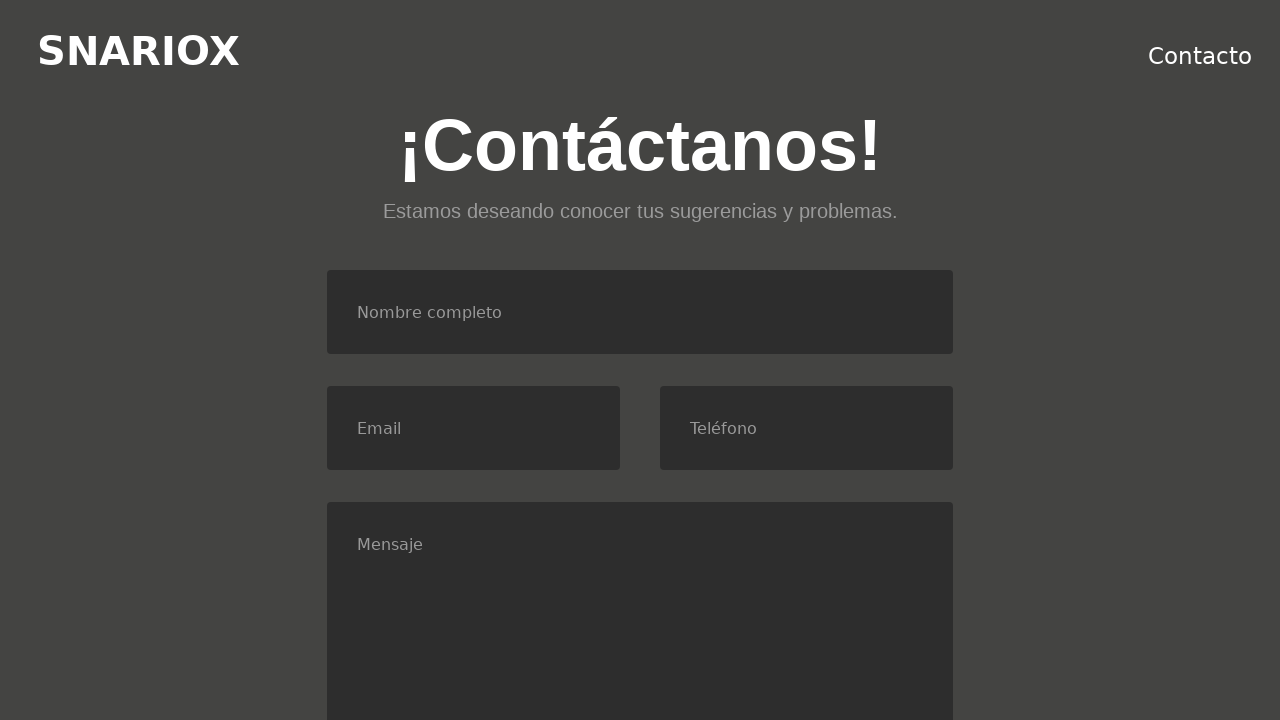

Filled name field with 'Pedro' on #nombre
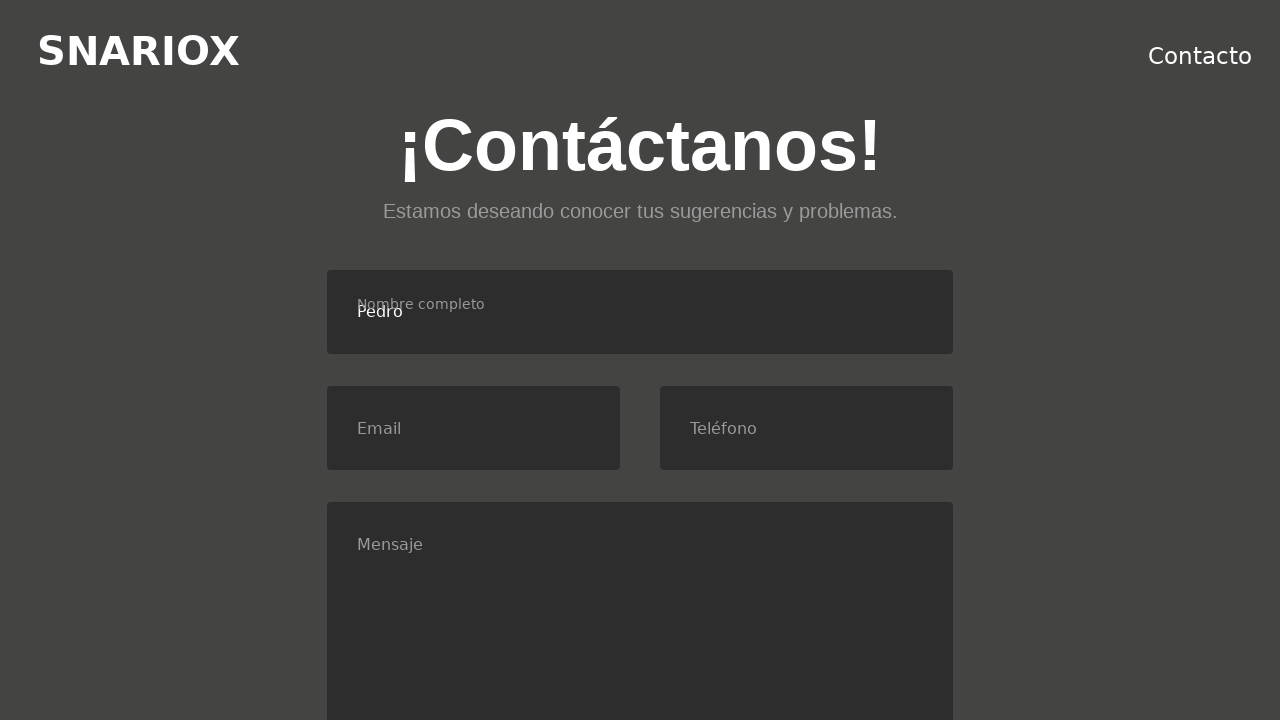

Filled email field with 'correo@mail.com' on #email
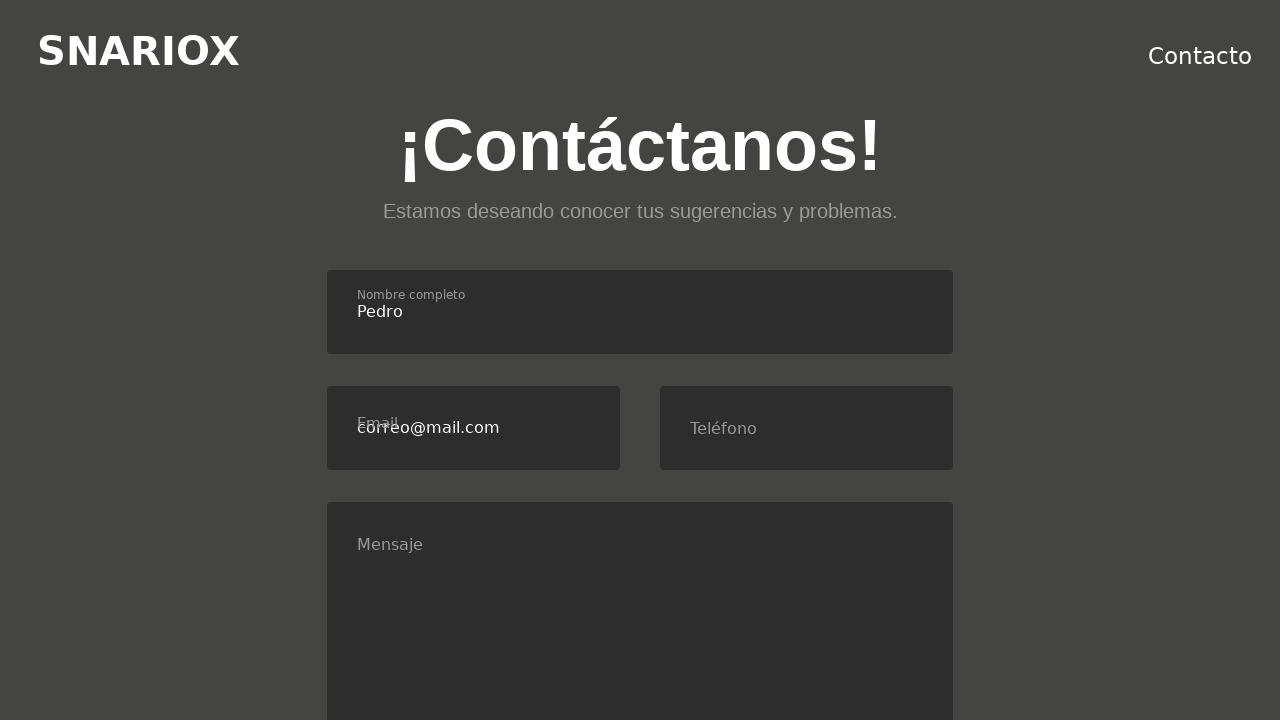

Filled phone field with '654987321' on #telefono
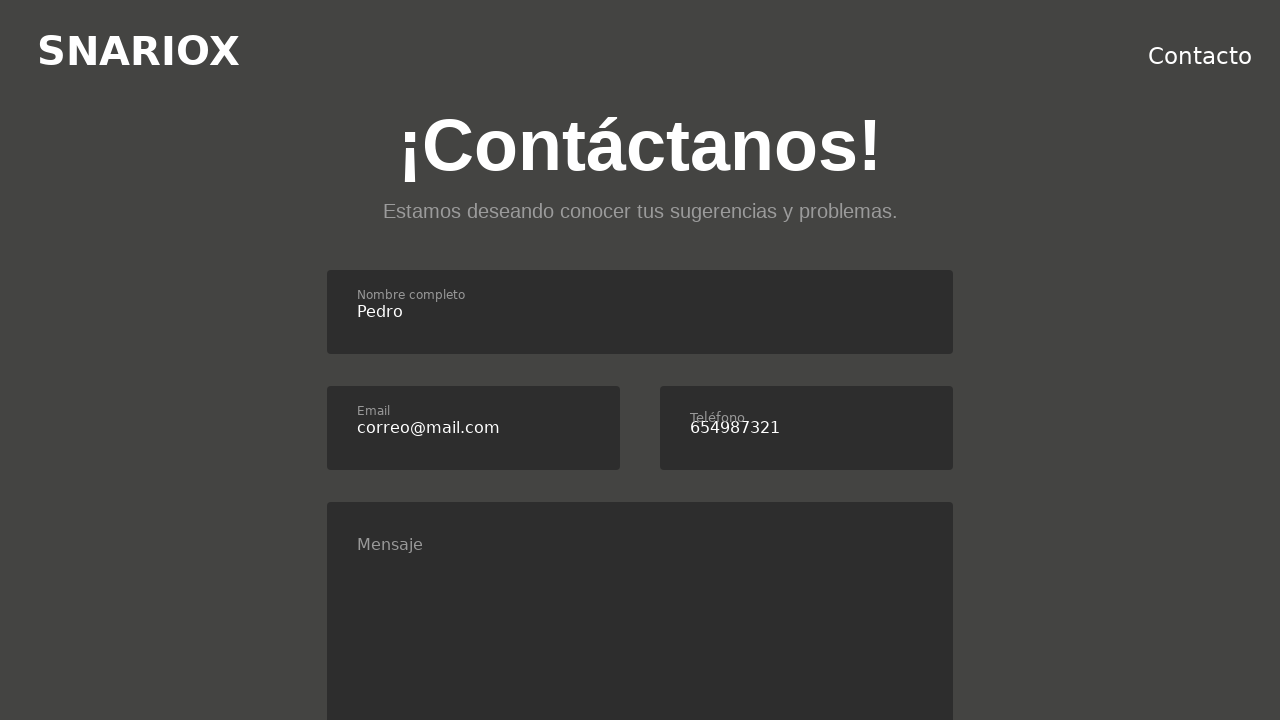

Filled message field with 'Me gustan los trenes.' on #mensaje
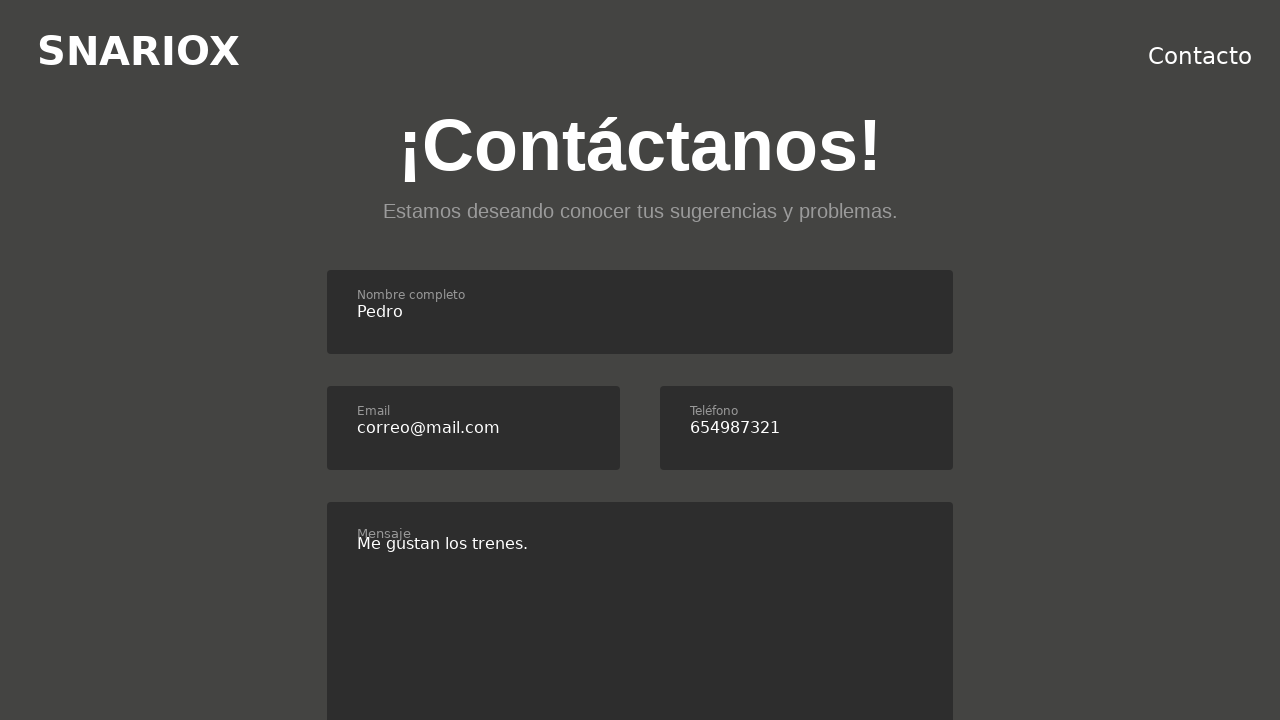

Clicked the age checkbox (first checkbox only) at (658, 361) on #age
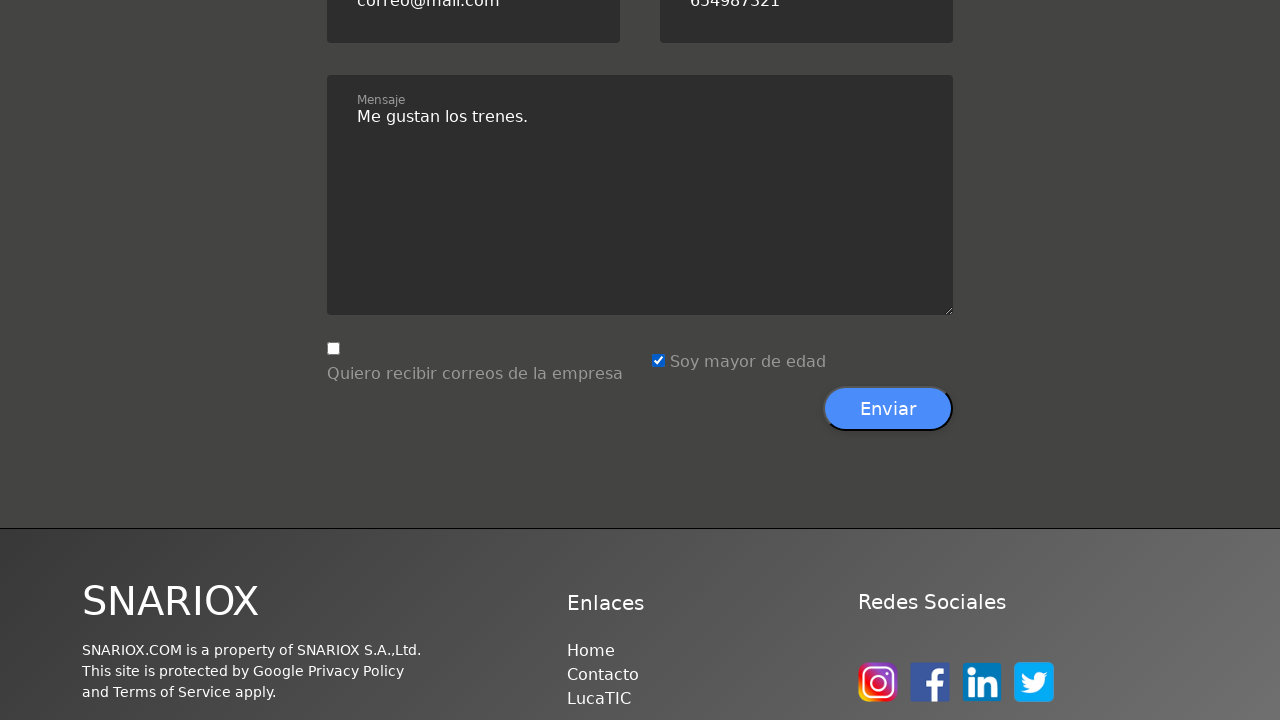

Clicked the form submit button at (888, 409) on xpath=//*[@id='contacto']/div[3]/div[7]/button
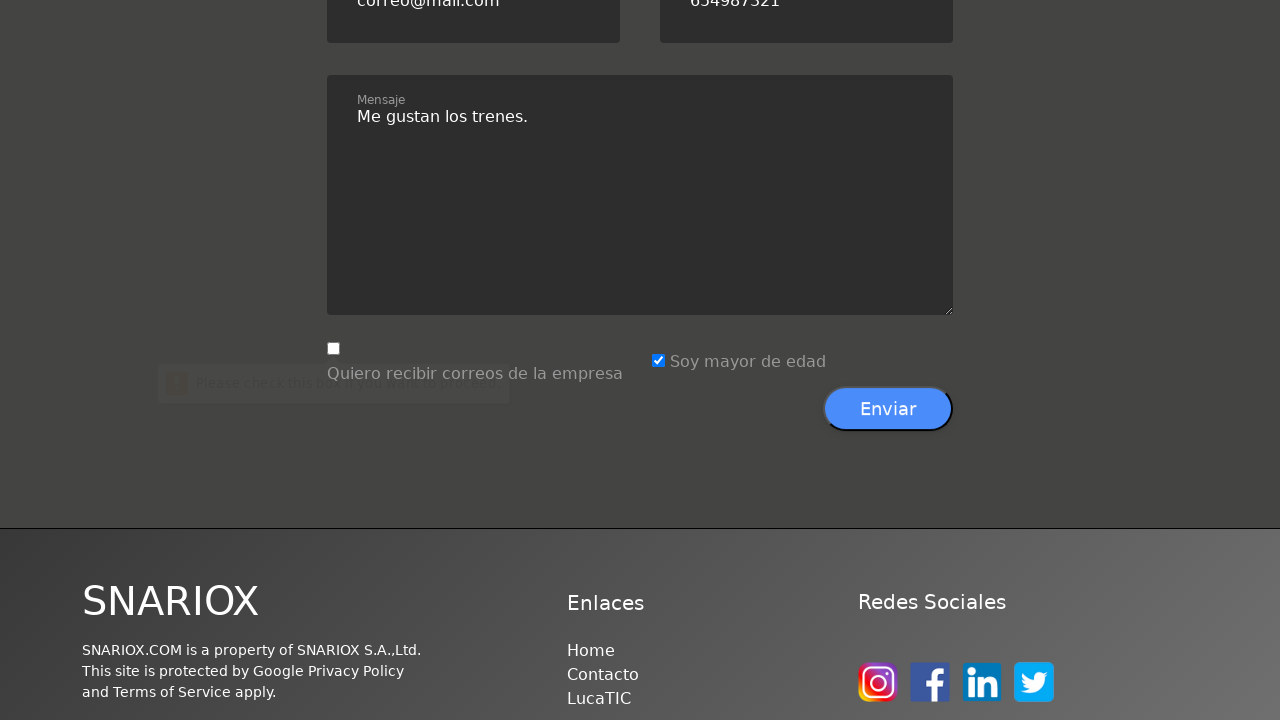

Waited 1 second for potential redirect
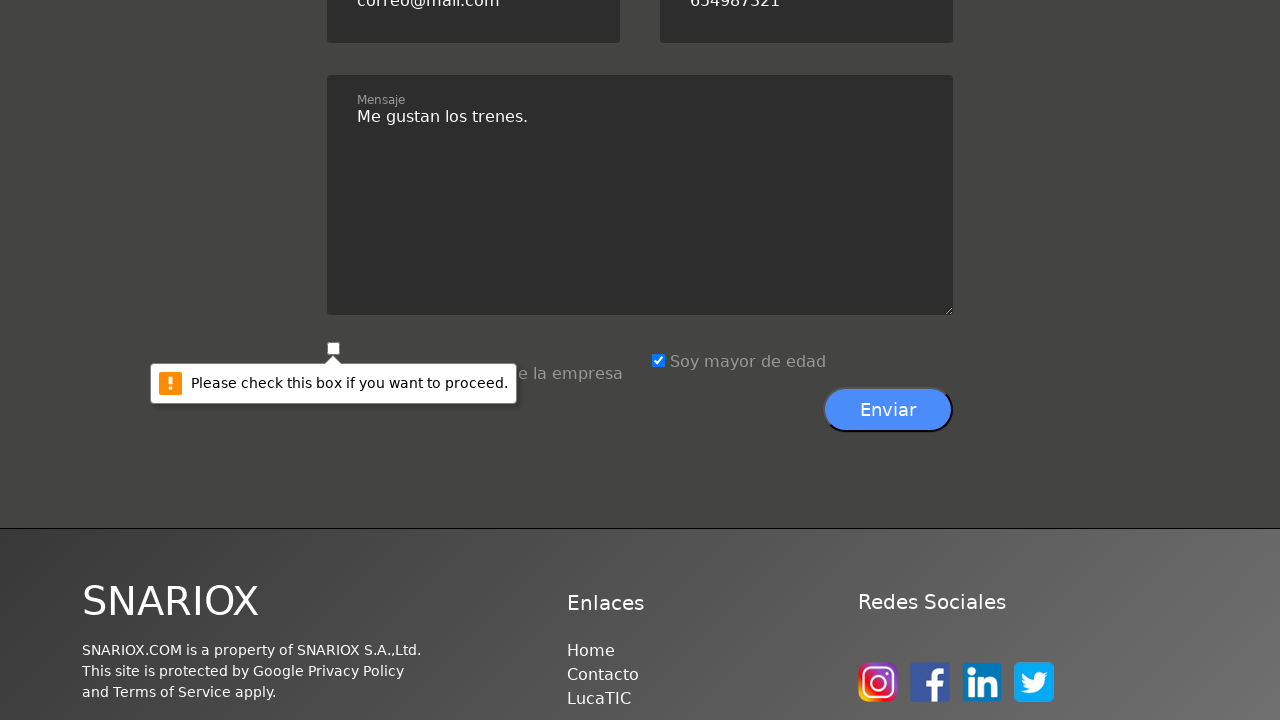

Verified form submission failed - URL remains unchanged at https://snariox.web.app/contacto.html
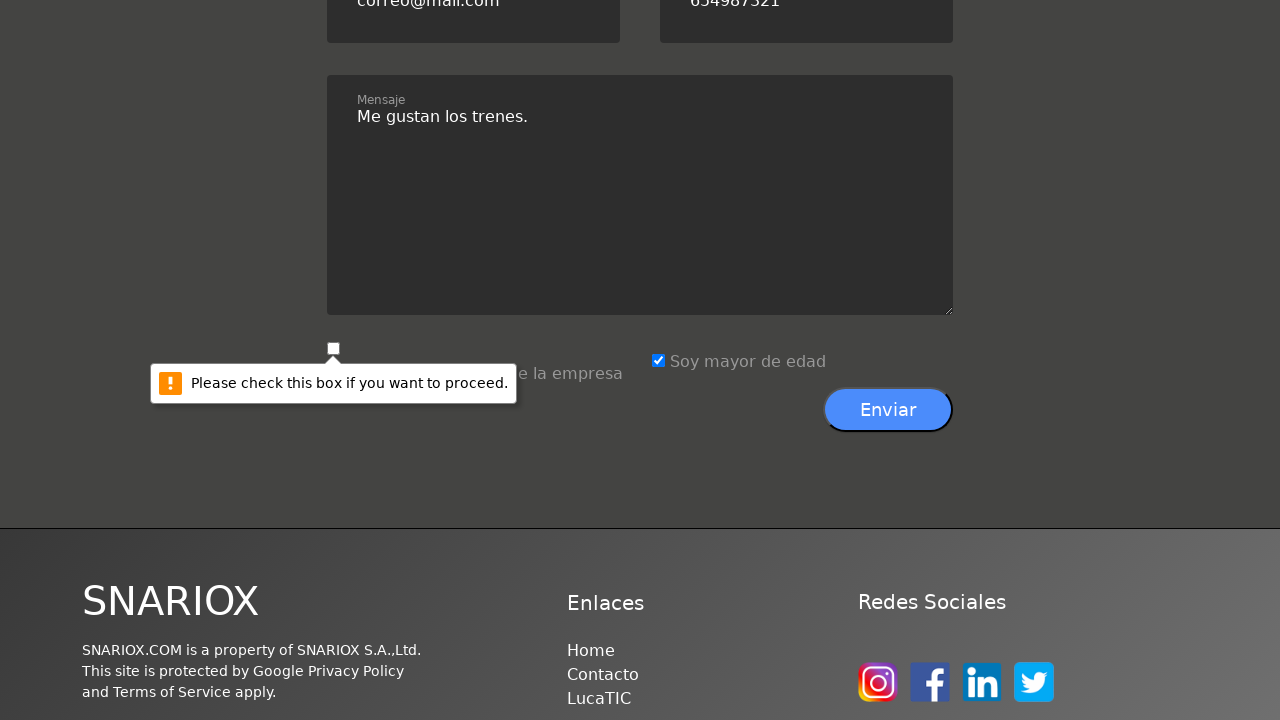

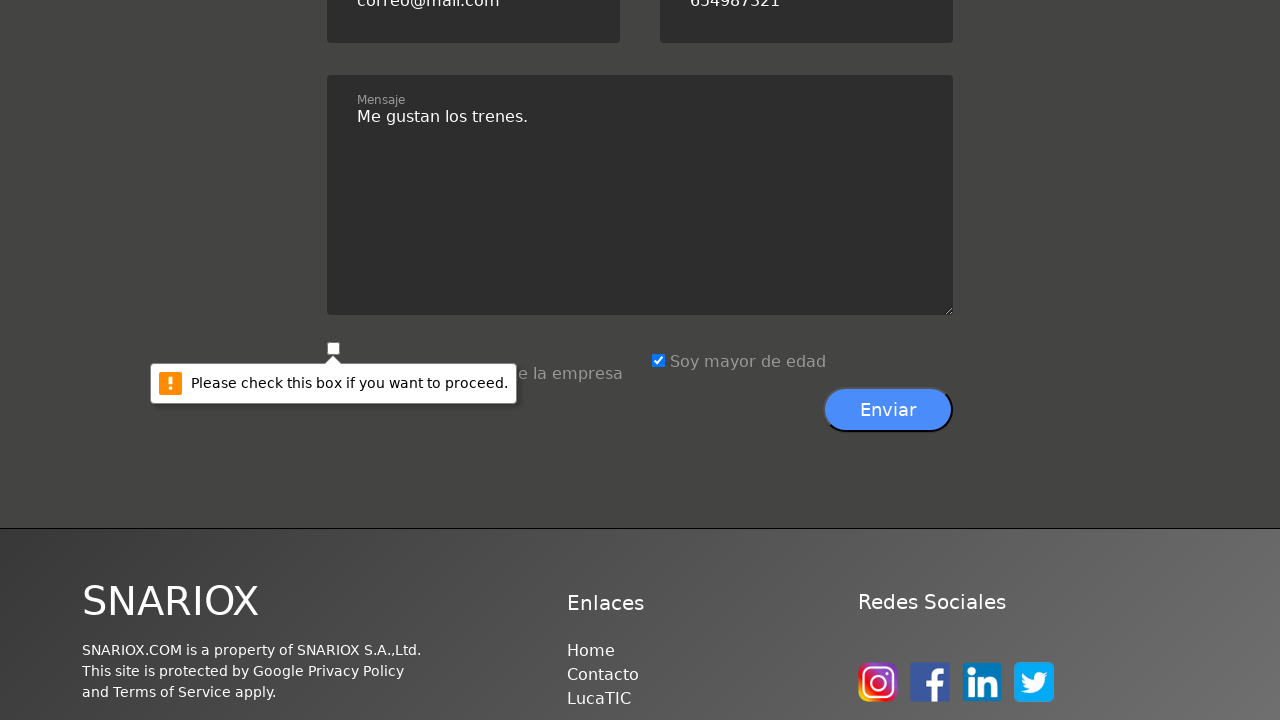